Navigates to the past page and verifies 30 items are displayed

Starting URL: https://news.ycombinator.com

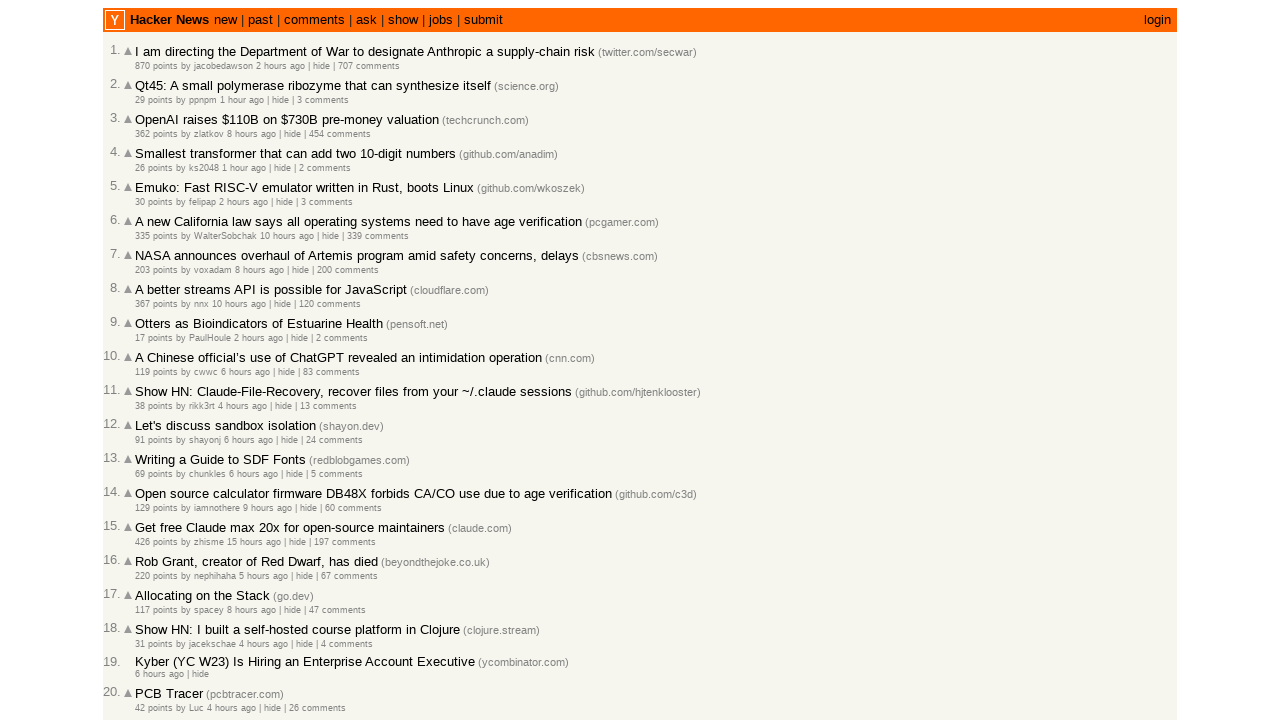

Clicked the 'past' link to navigate to past news page at (260, 20) on a:has-text('past')
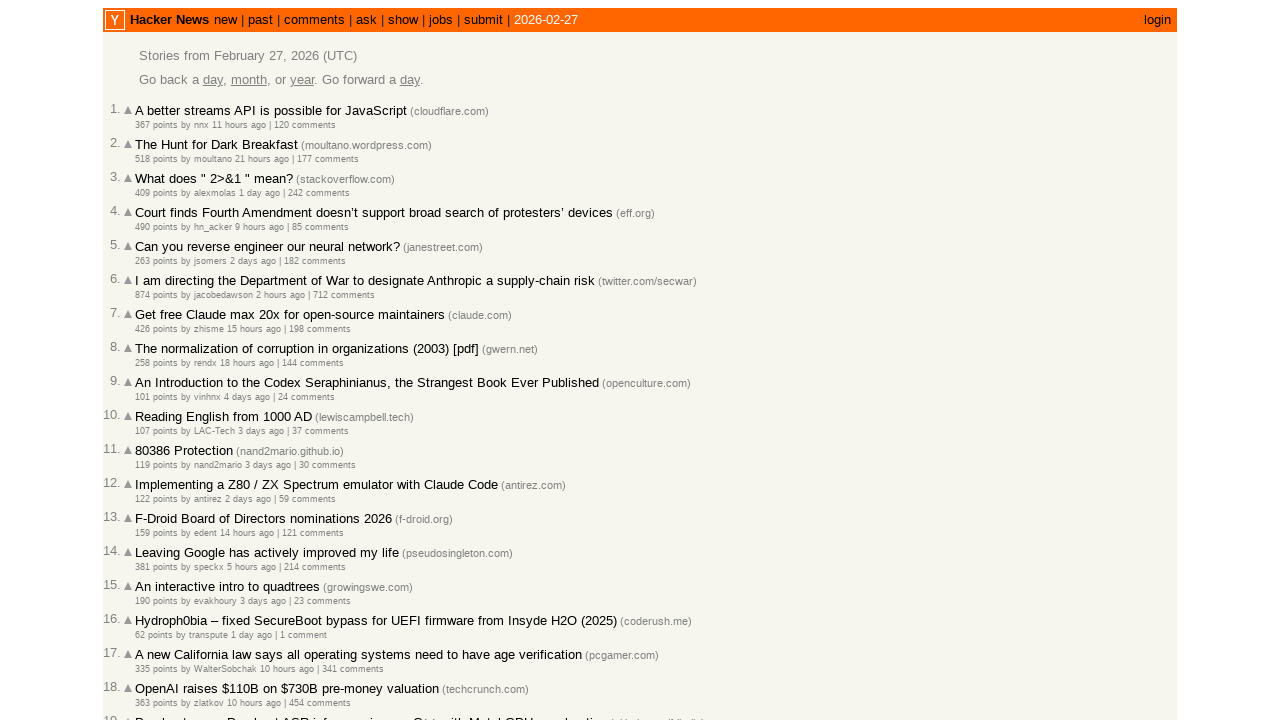

Waited for article elements to load on past page
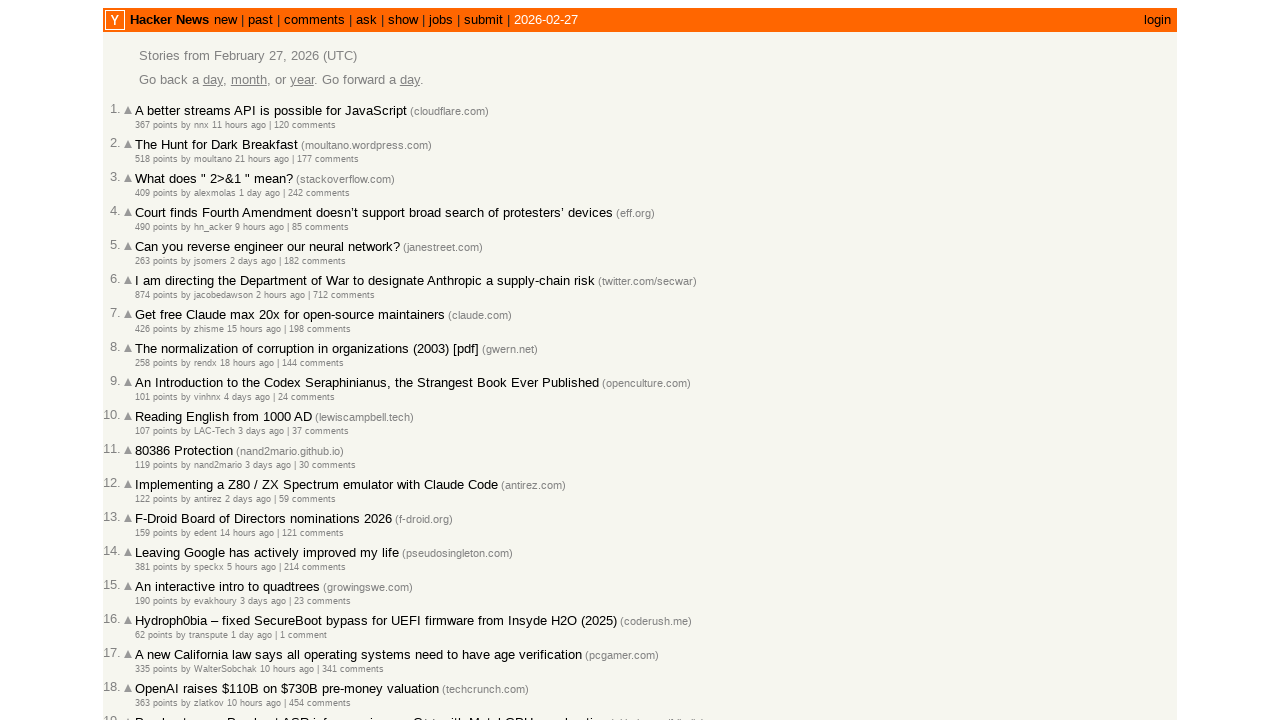

Located all article elements on the page
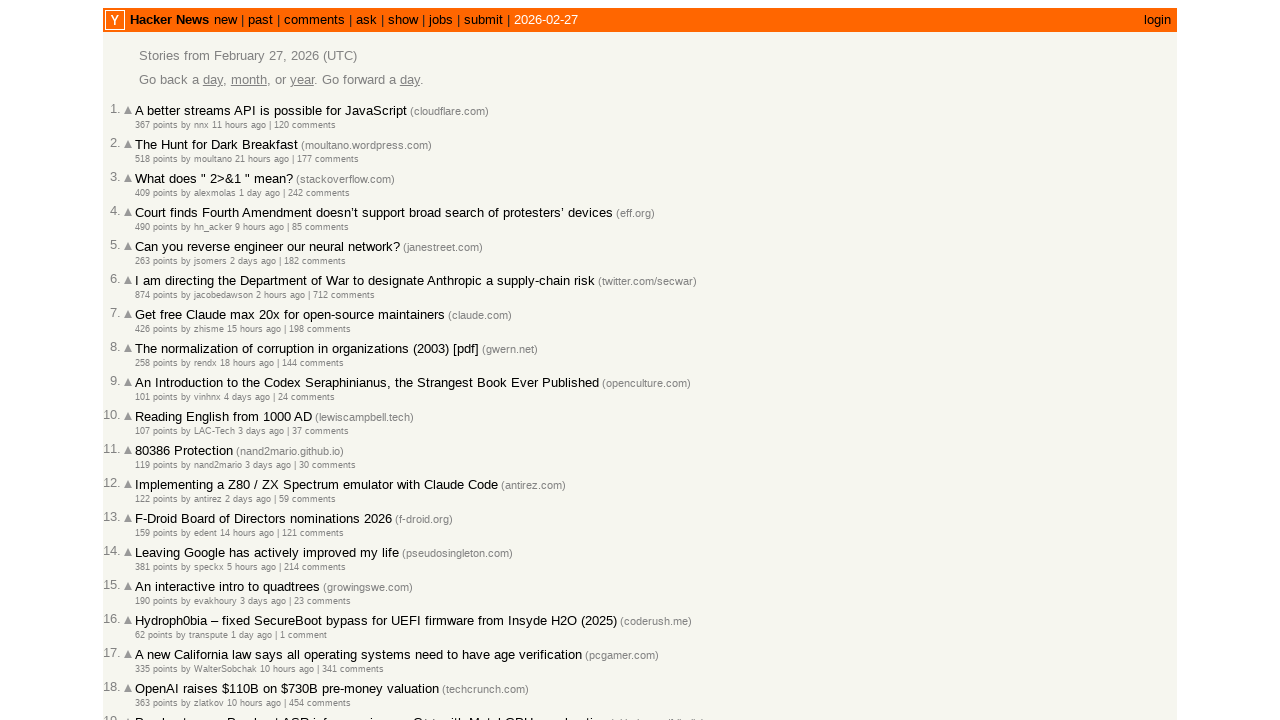

Verified that exactly 30 items are displayed on the past page
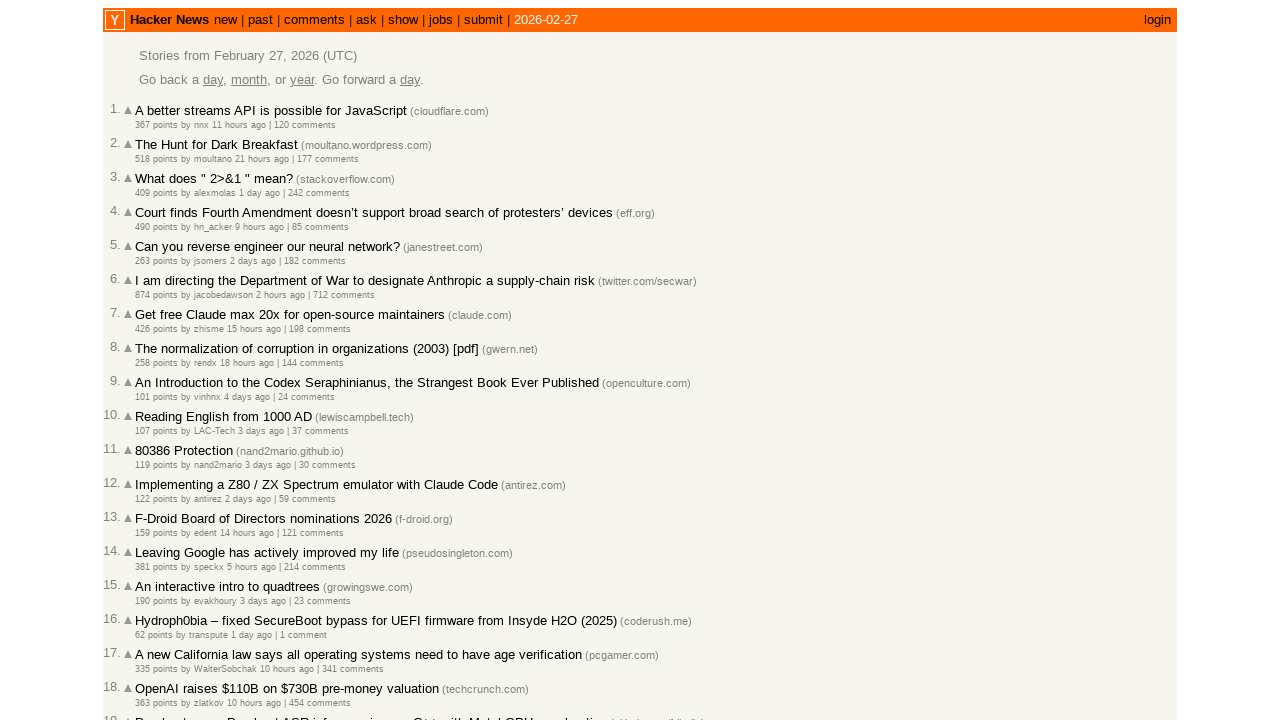

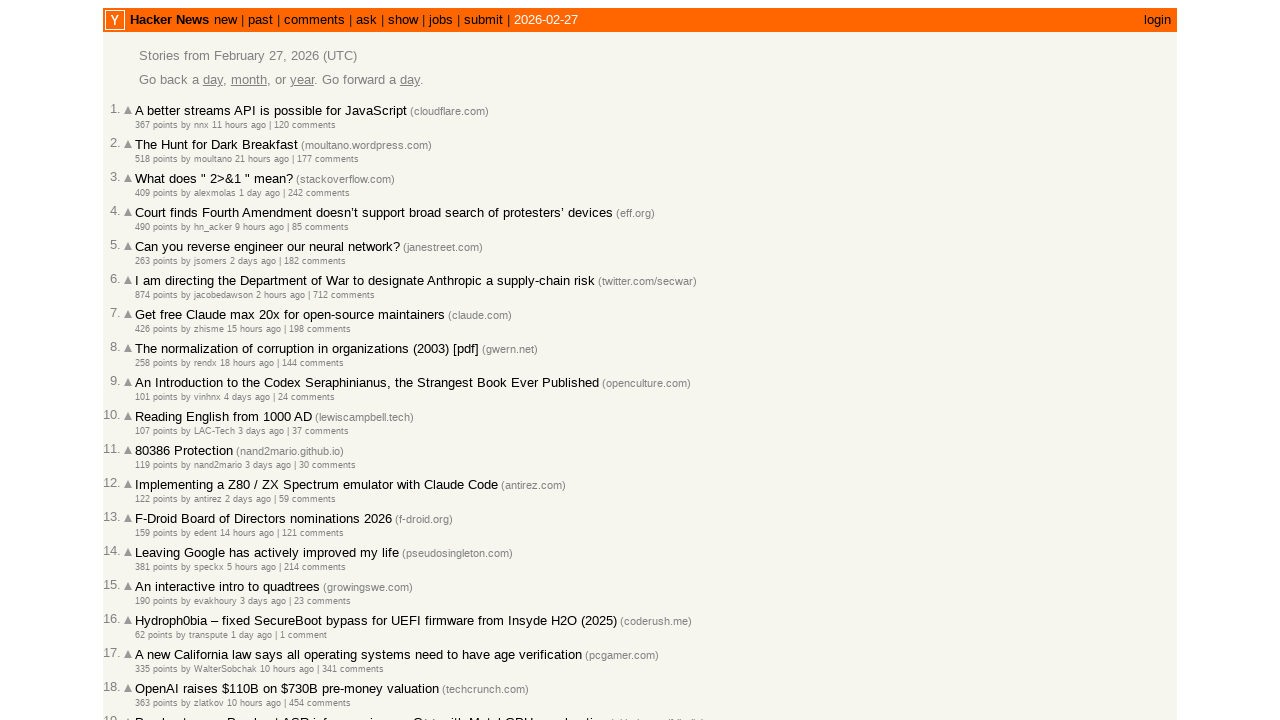